Opens the Moyo website homepage and verifies it loads

Starting URL: https://www.moyo.ua/ua/

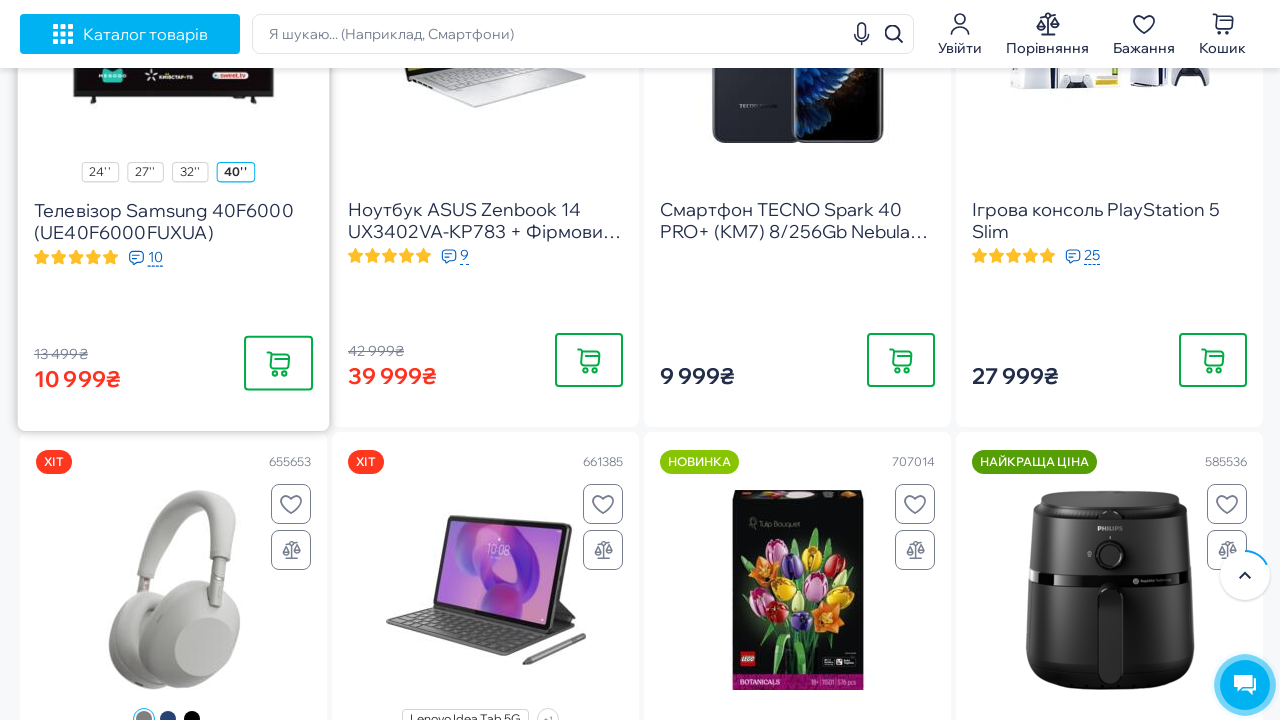

Waited for Moyo website homepage to load (domcontentloaded)
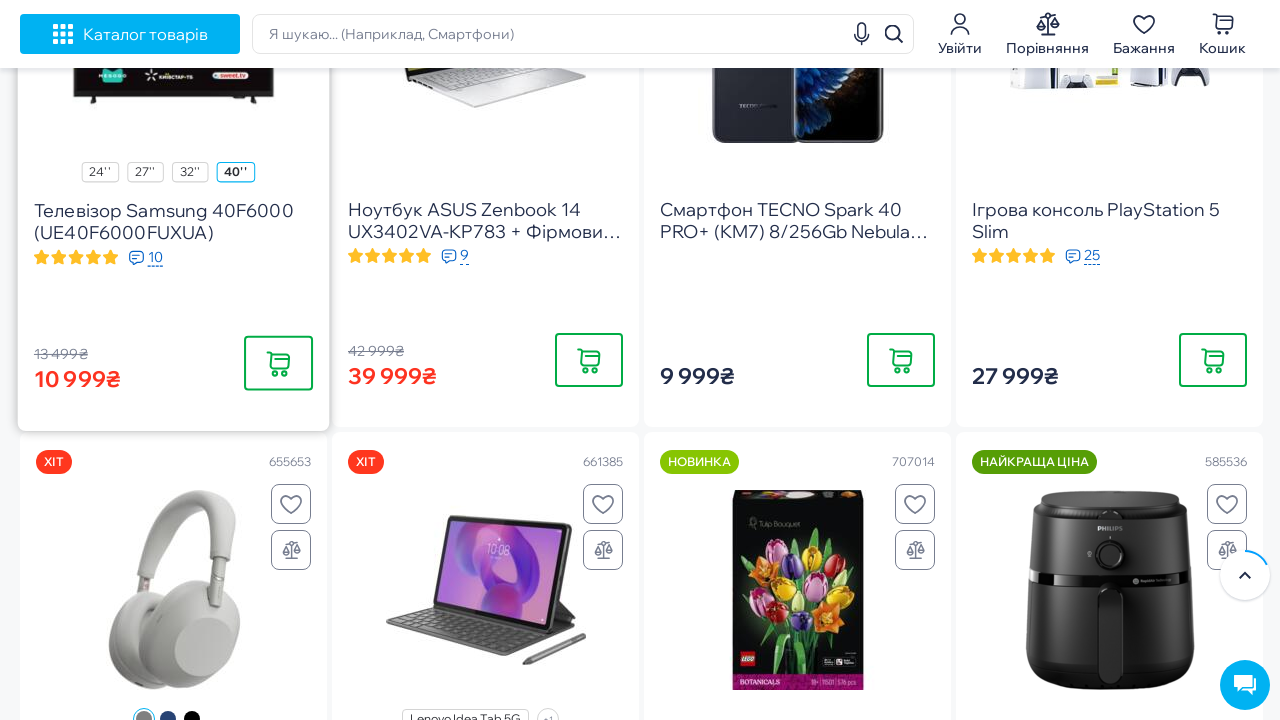

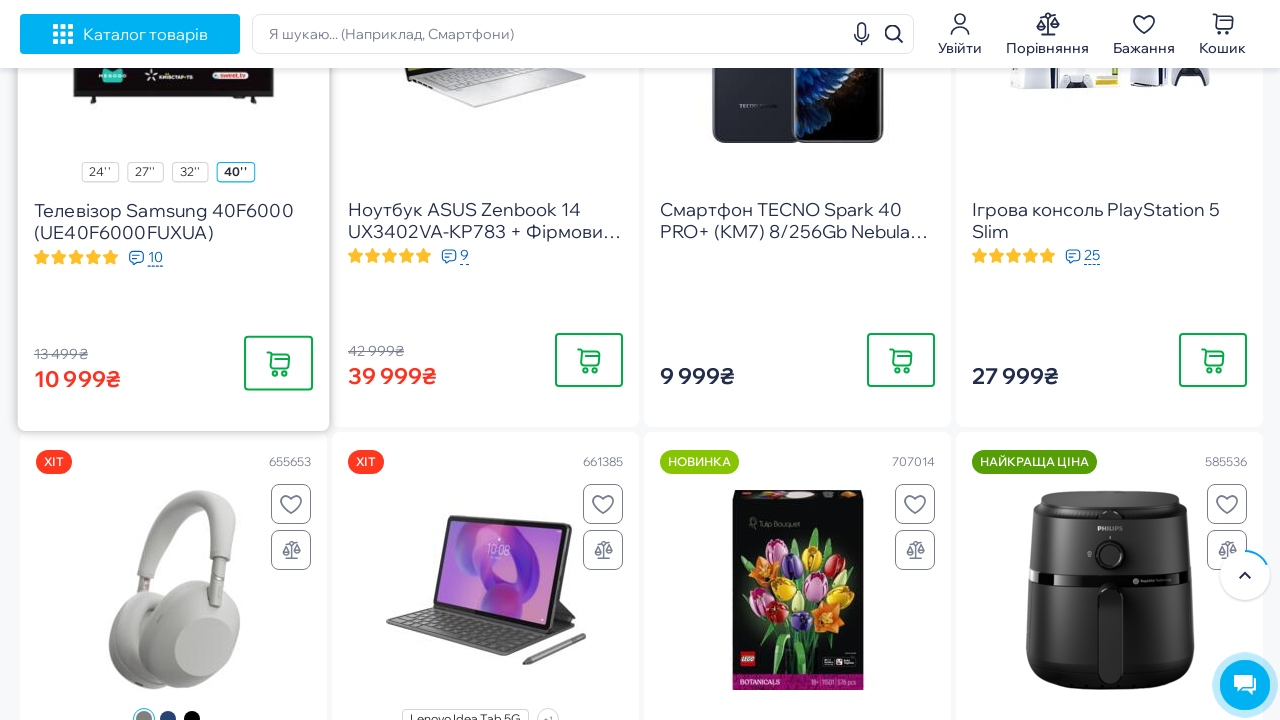